Tests that the todo counter displays the correct number of items as todos are added

Starting URL: https://demo.playwright.dev/todomvc

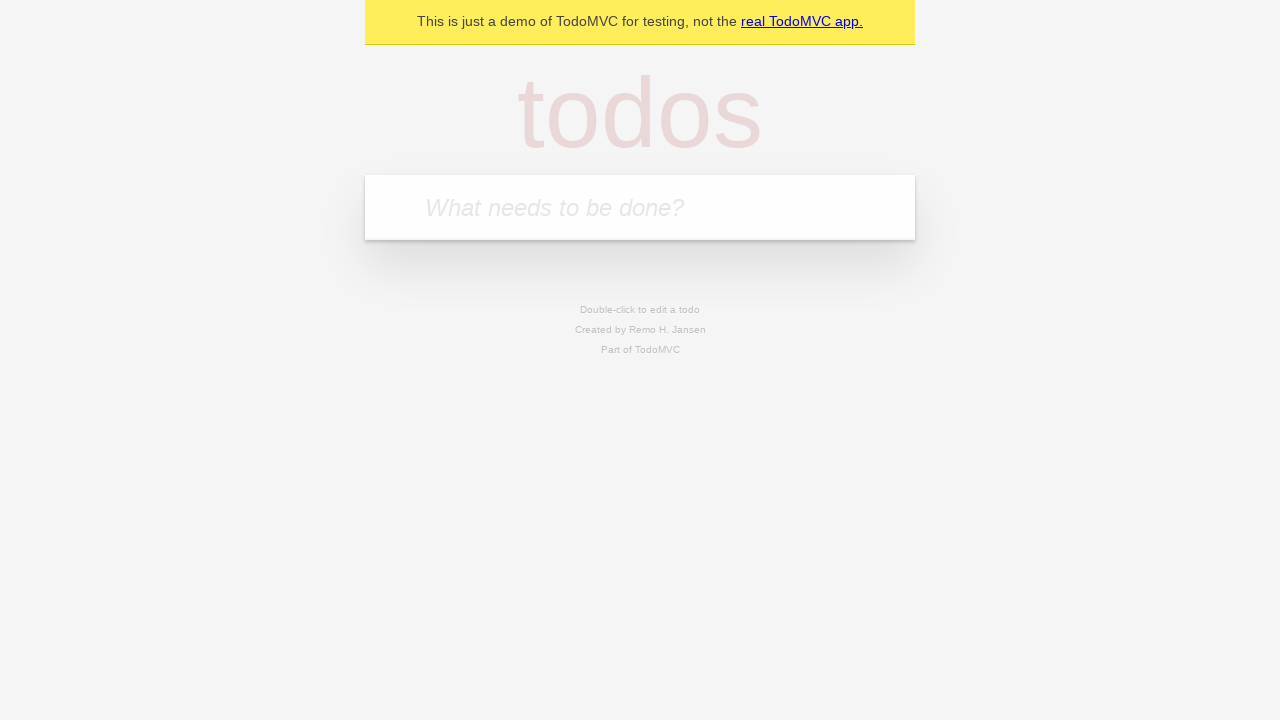

Filled todo input with 'buy some cheese' on internal:attr=[placeholder="What needs to be done?"i]
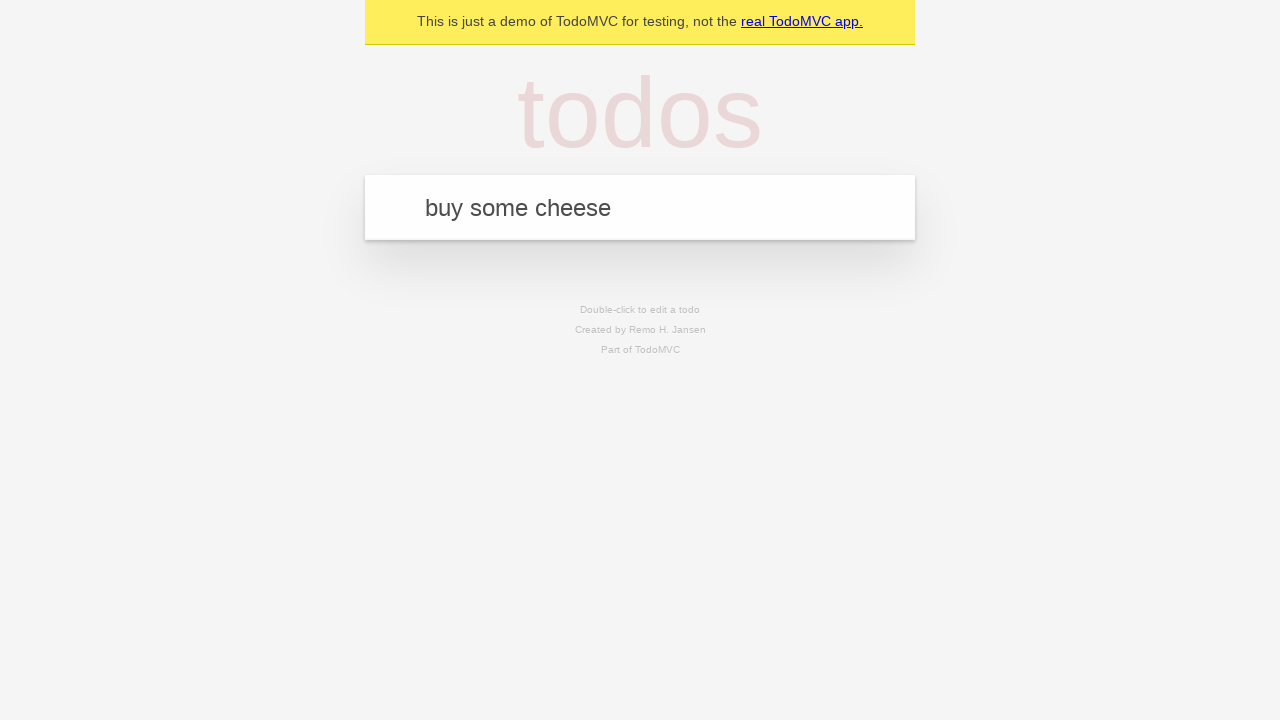

Pressed Enter to add first todo item on internal:attr=[placeholder="What needs to be done?"i]
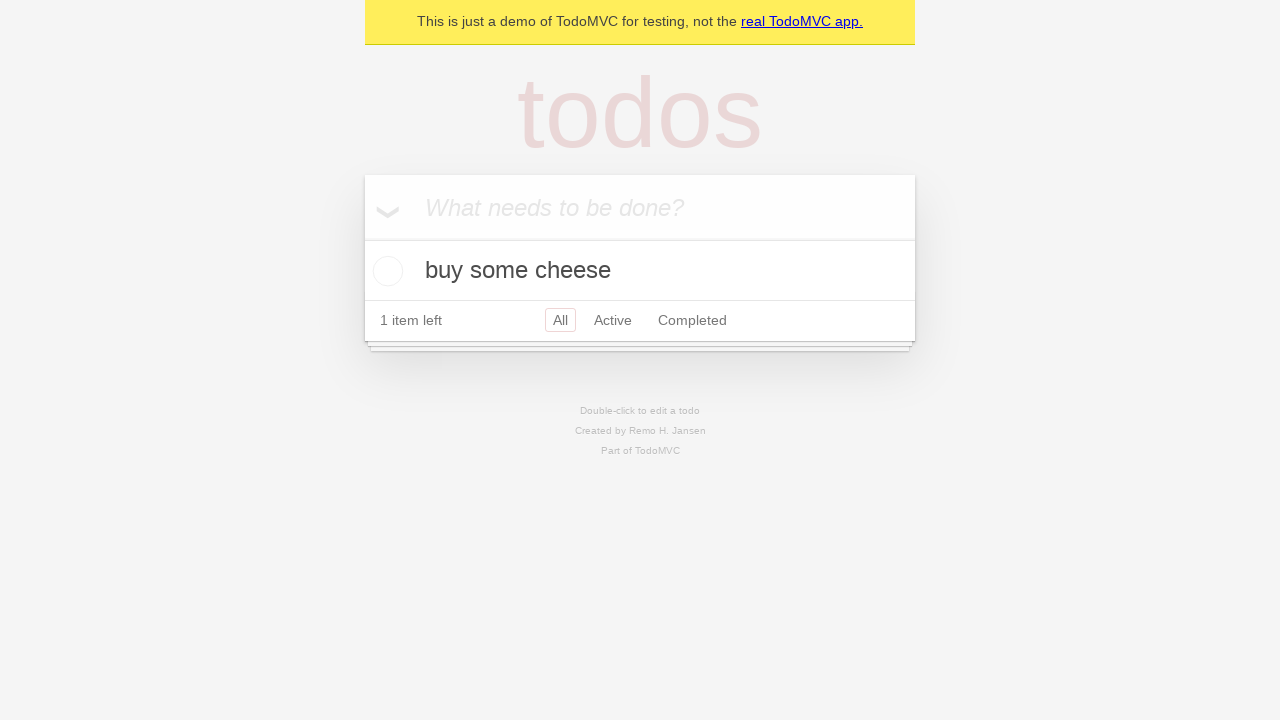

Todo counter appeared and loaded
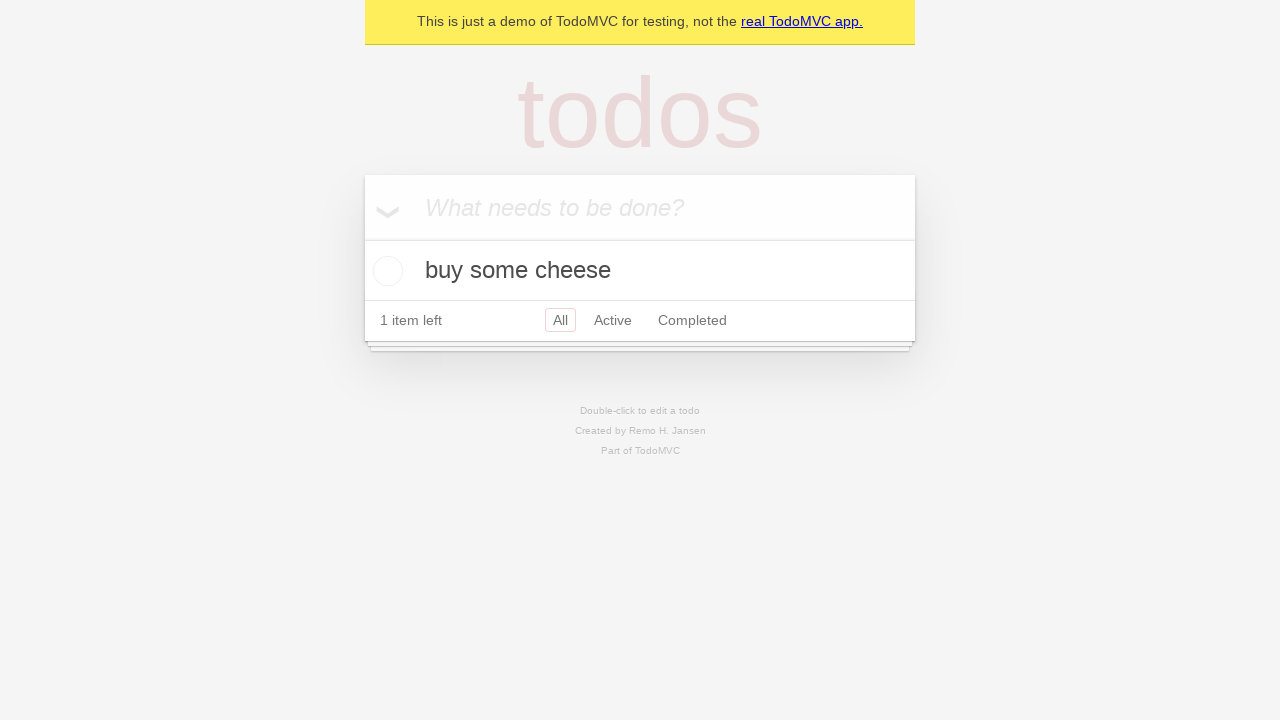

Filled todo input with 'feed the cat' on internal:attr=[placeholder="What needs to be done?"i]
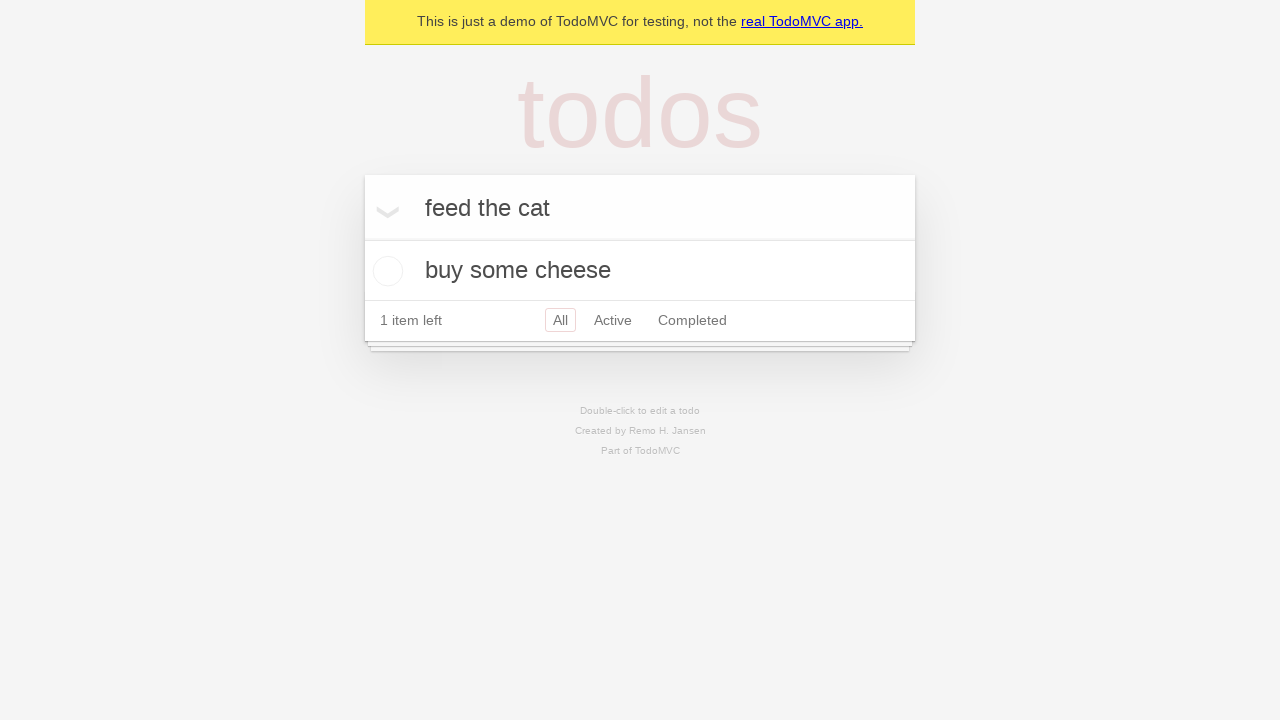

Pressed Enter to add second todo item on internal:attr=[placeholder="What needs to be done?"i]
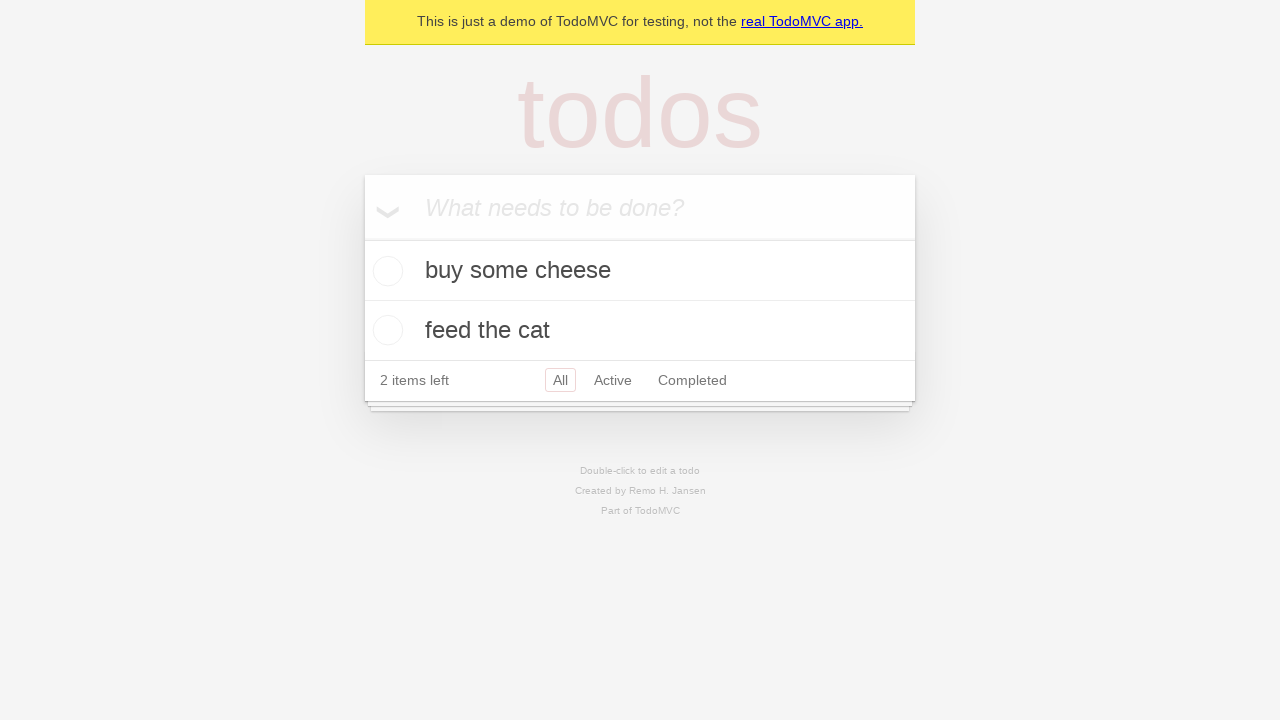

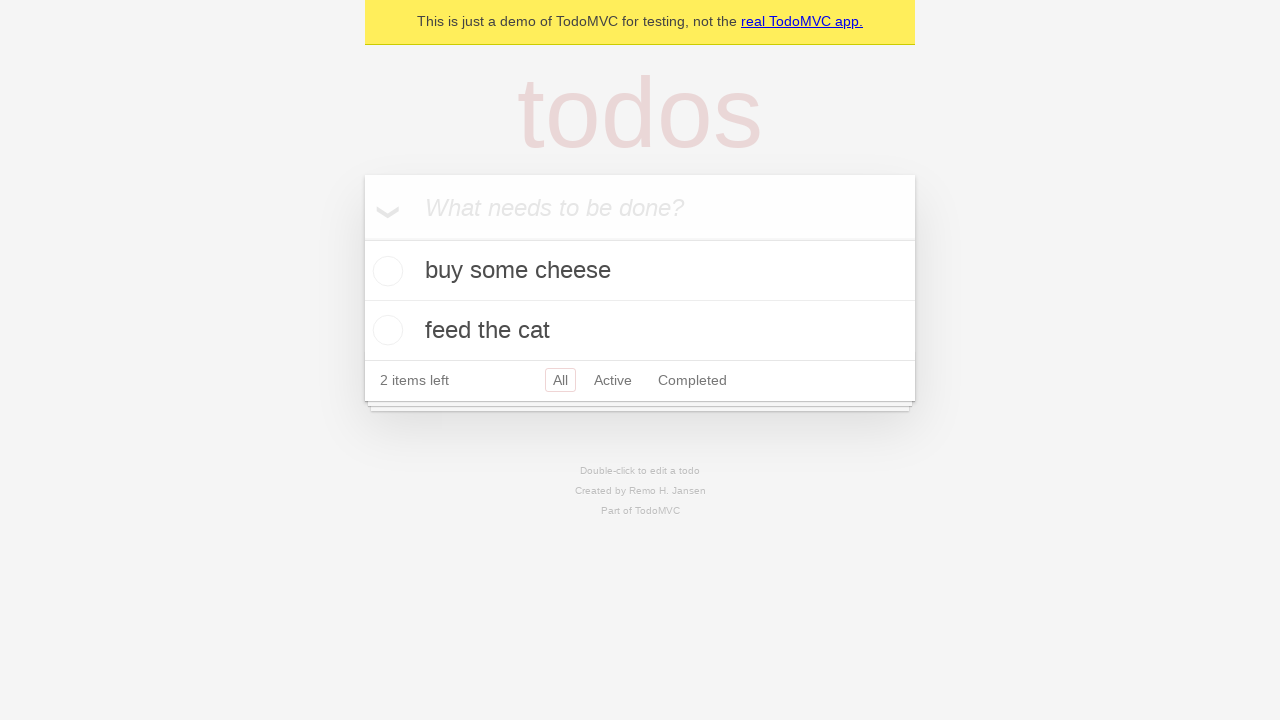